Navigates to the Bio.xyz website and waits for the page to fully load

Starting URL: https://bio.xyz

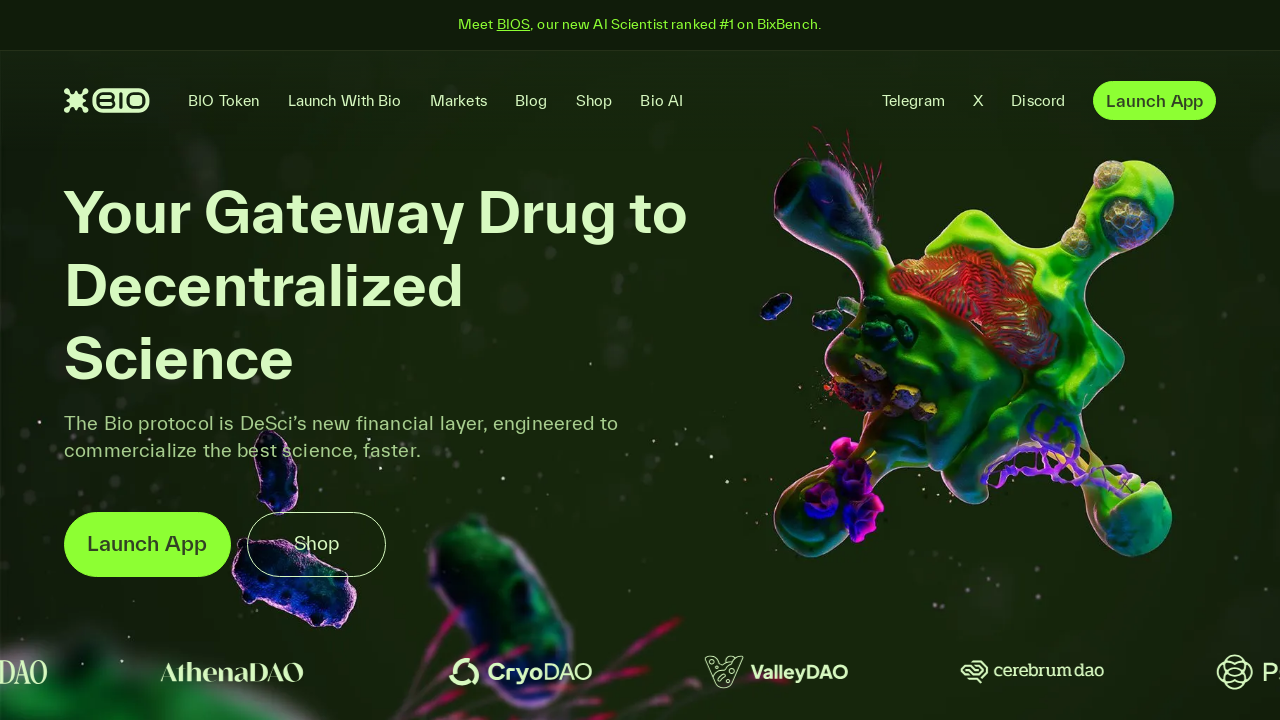

Waited for network idle state on Bio.xyz
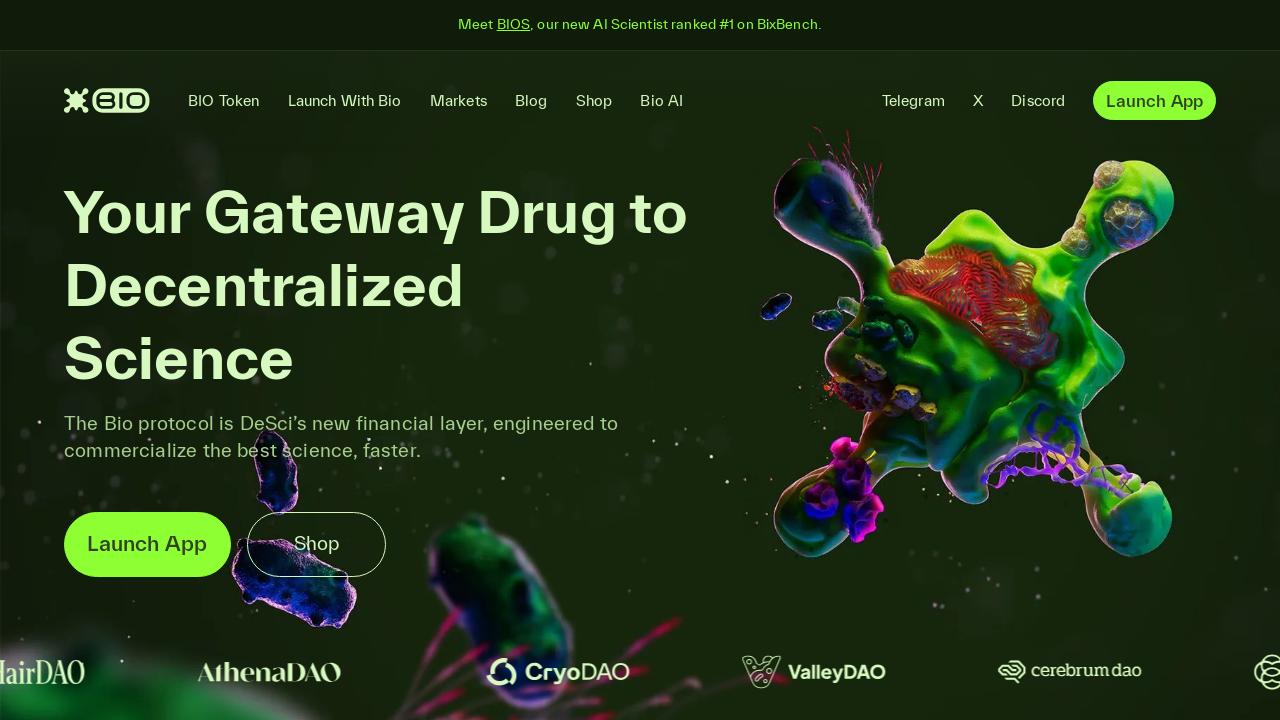

Waited 2 seconds for animations to complete
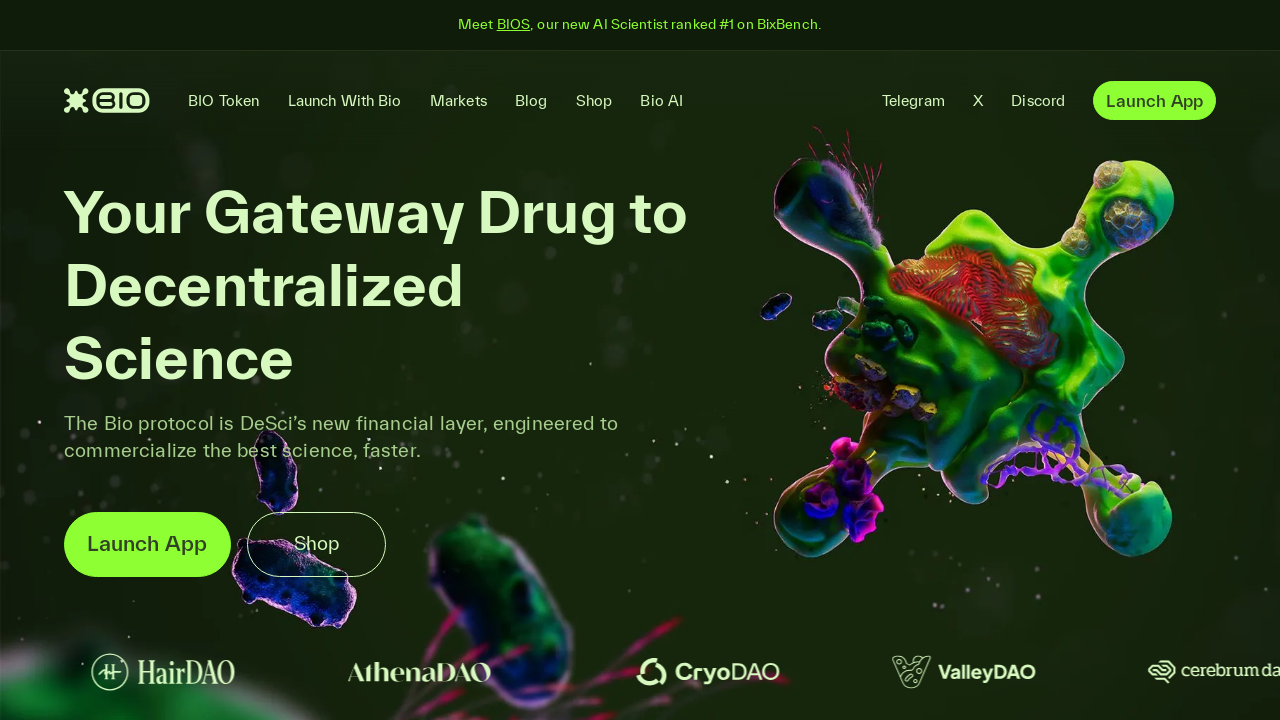

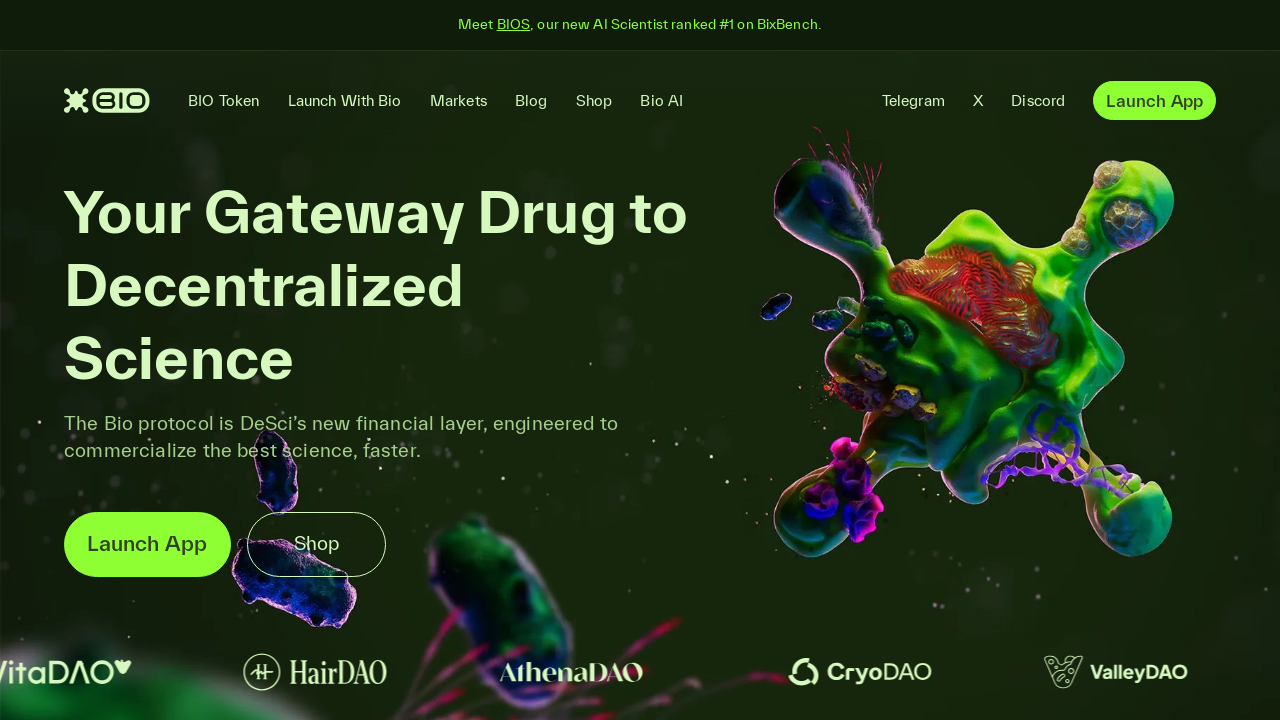